Navigates to Flipkart homepage

Starting URL: https://www.flipkart.com/

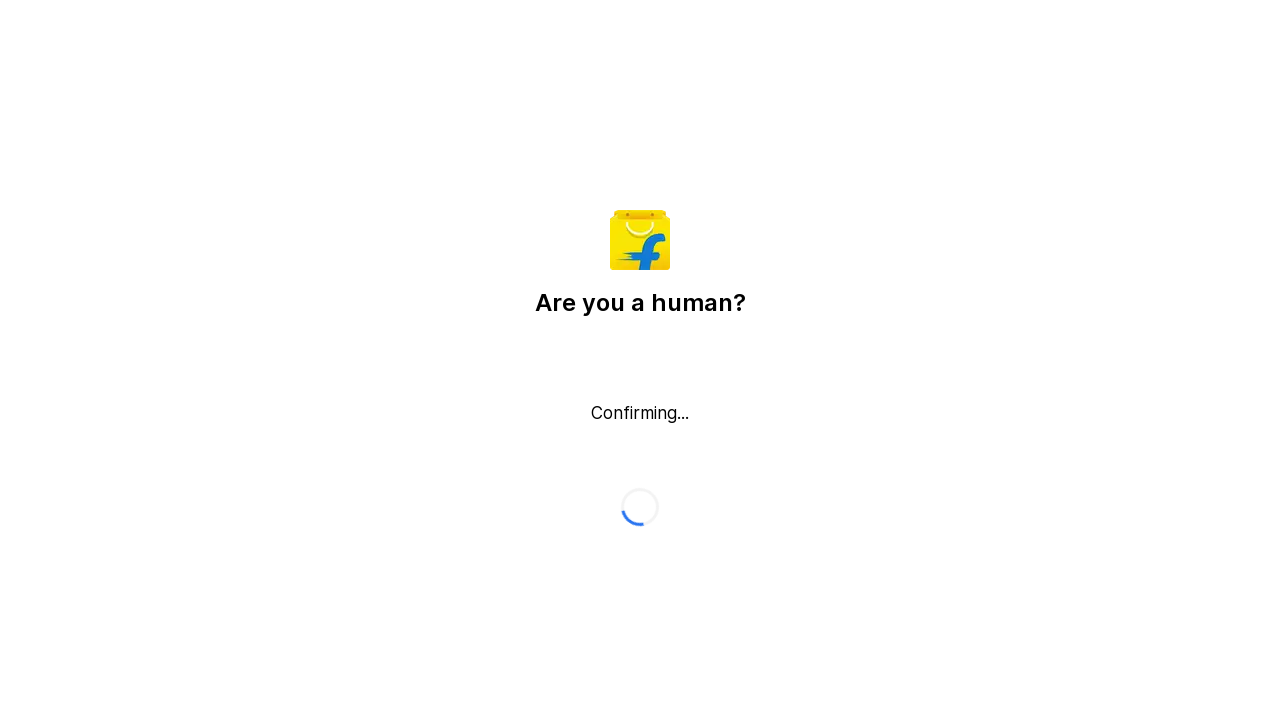

Flipkart homepage loaded and DOM content ready
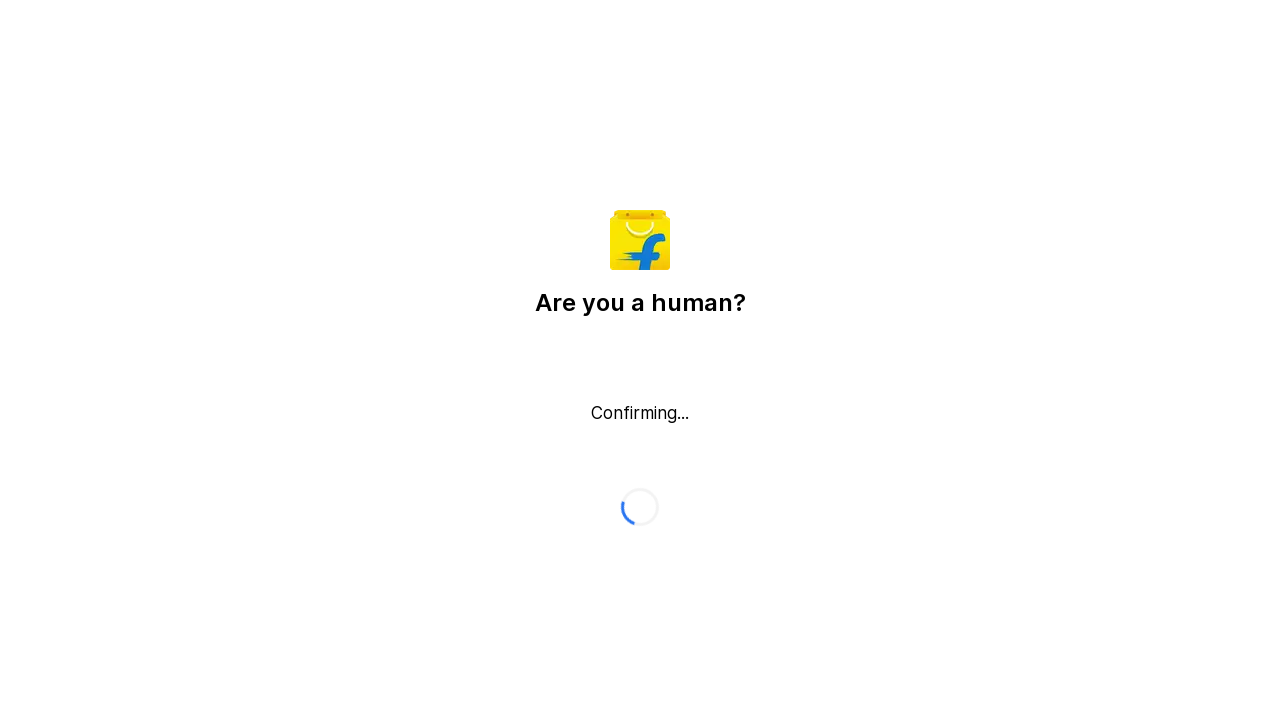

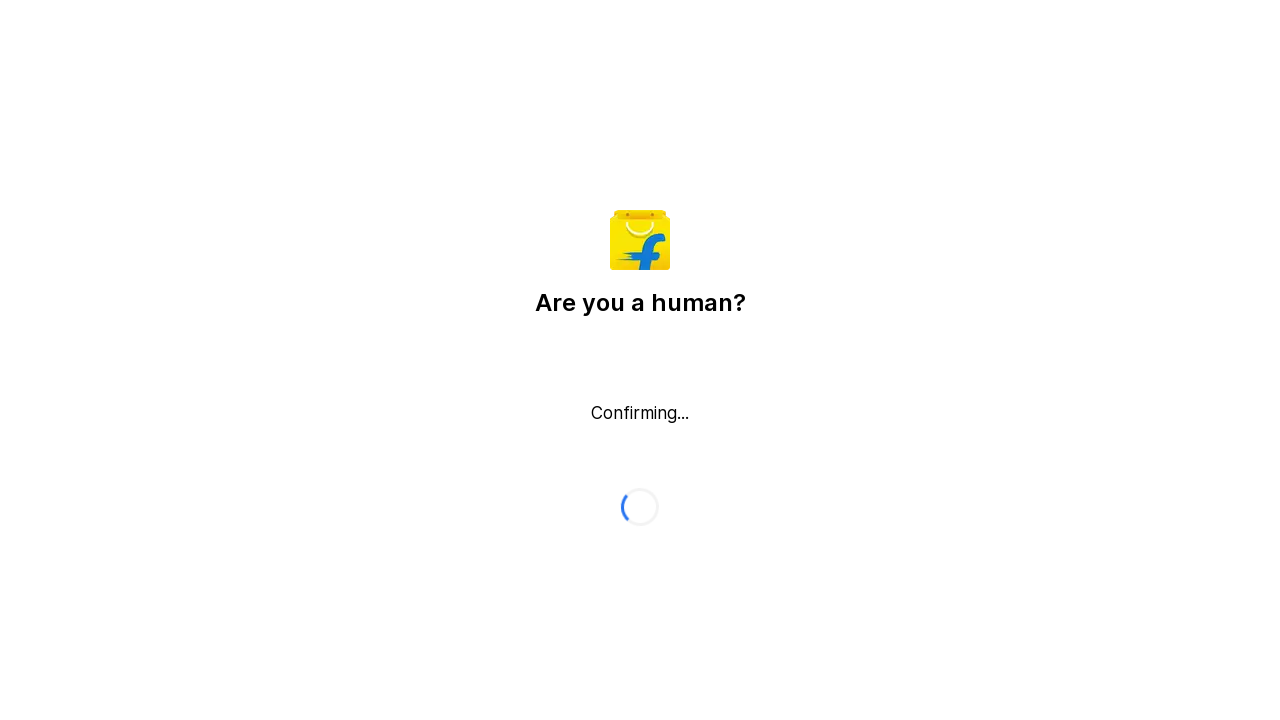